Tests form interaction on an Angular practice page by clicking the Submit button

Starting URL: https://rahulshettyacademy.com/angularpractice/

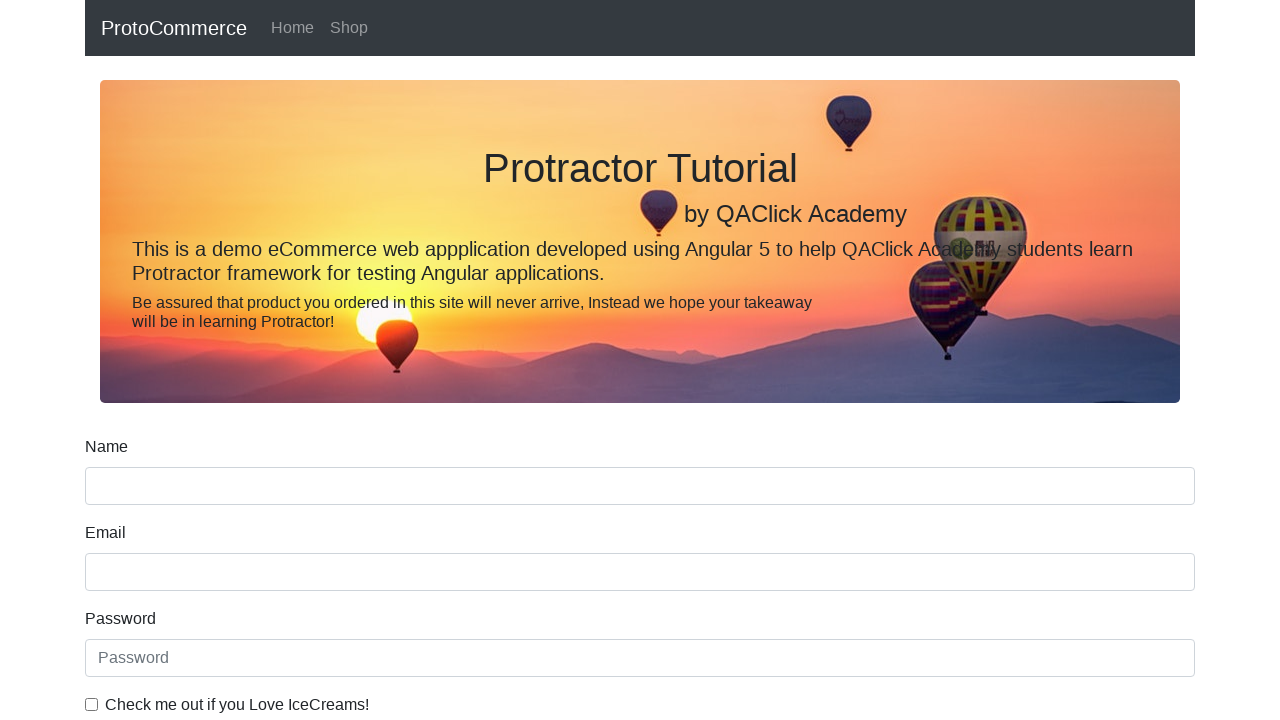

Clicked the Submit button on the Angular practice form at (123, 491) on input[value='Submit']
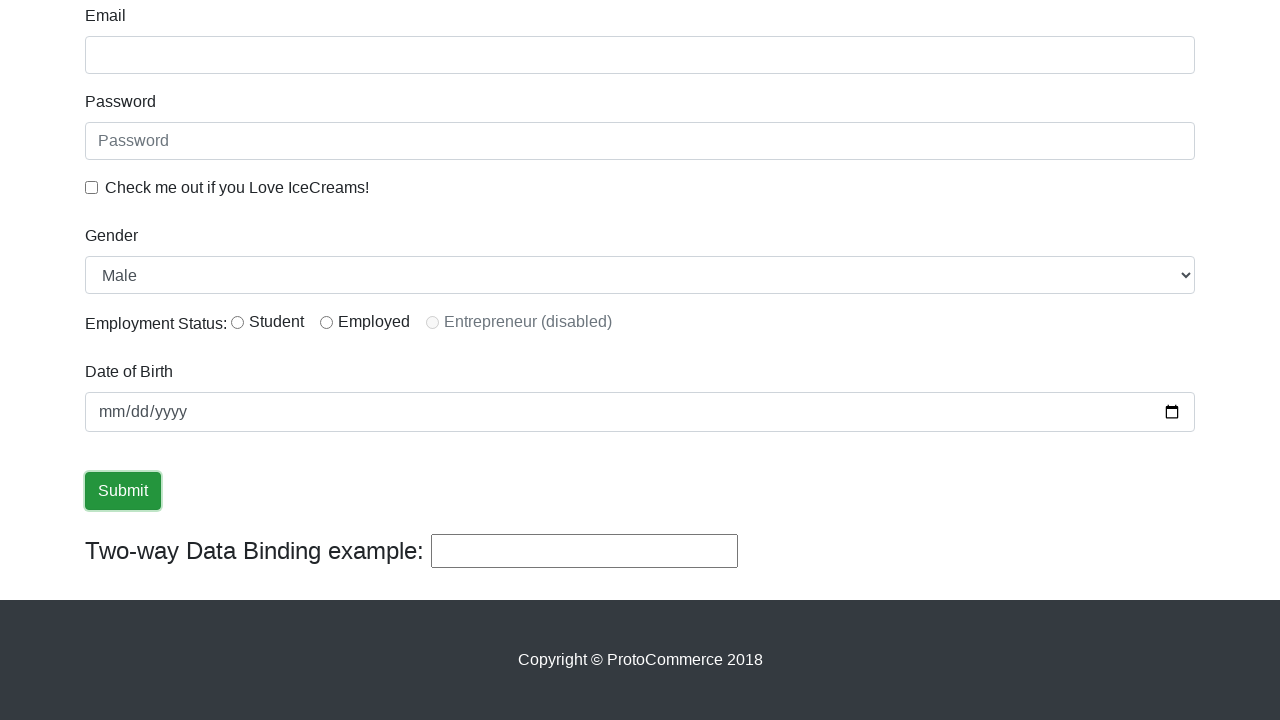

Waited 2 seconds for form submission response
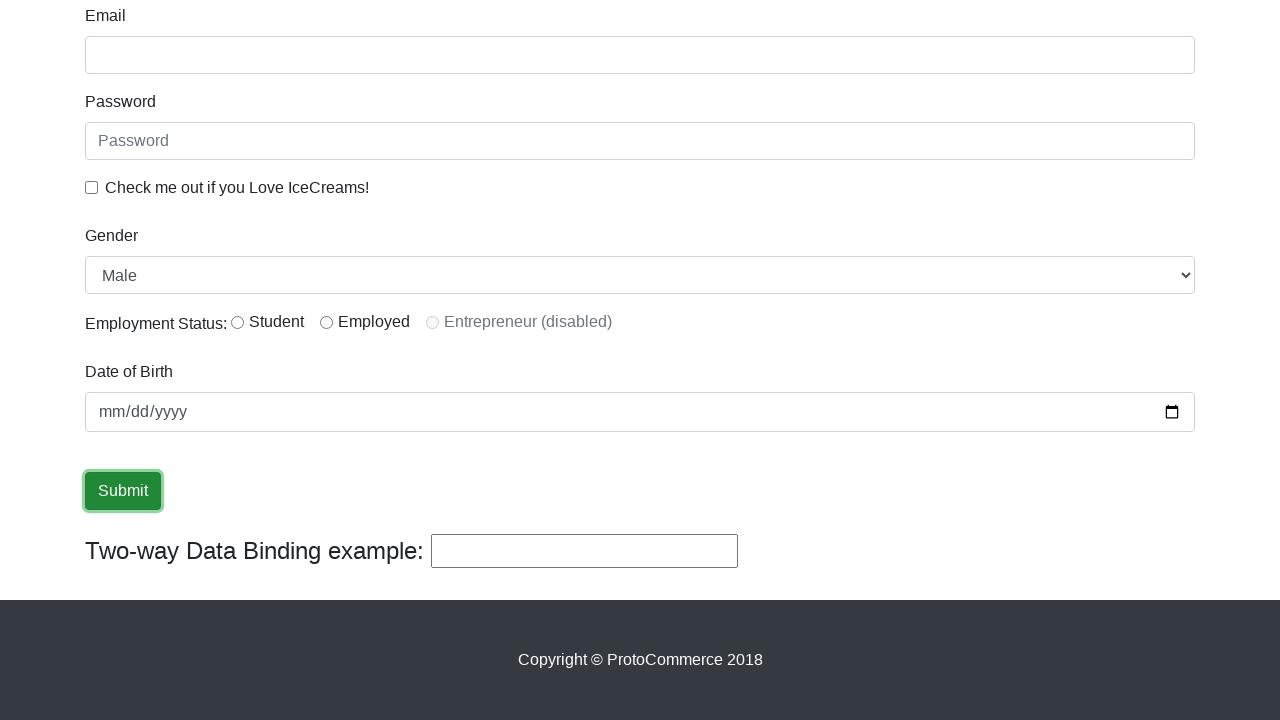

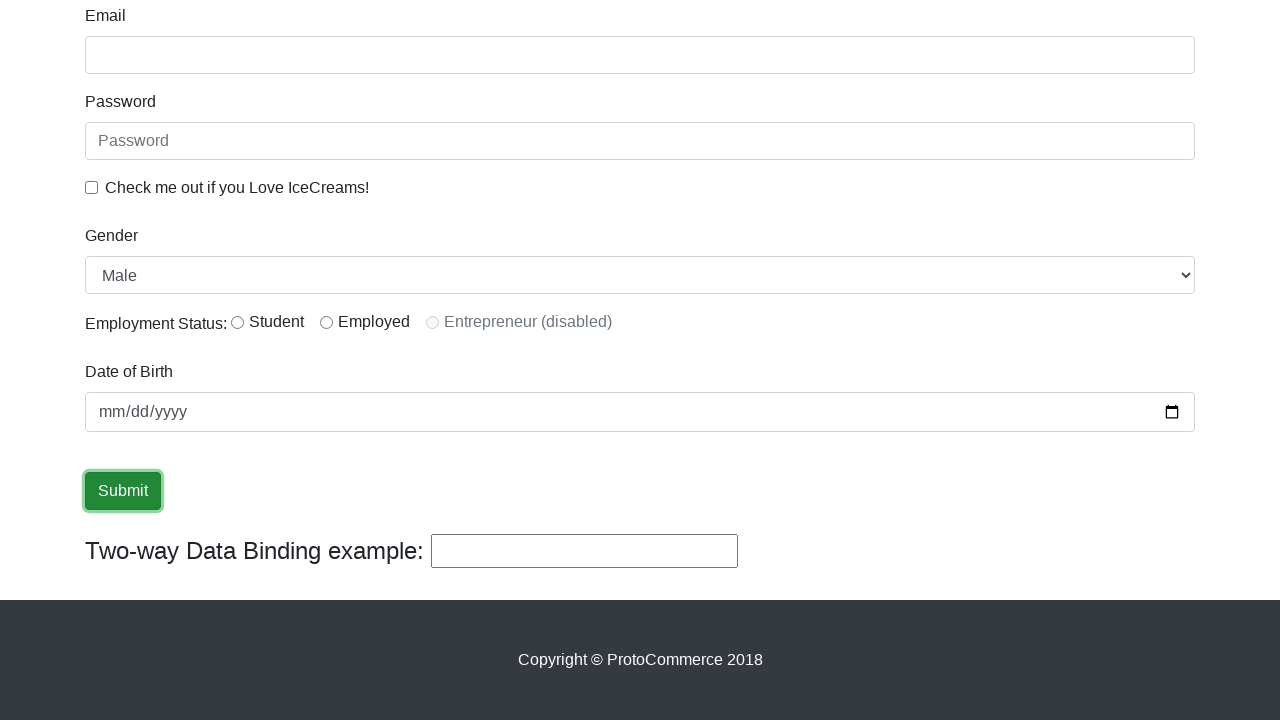